Tests alert box functionality by clicking a button to trigger an alert and then accepting/dismissing it

Starting URL: https://demo.automationtesting.in/Alerts.html

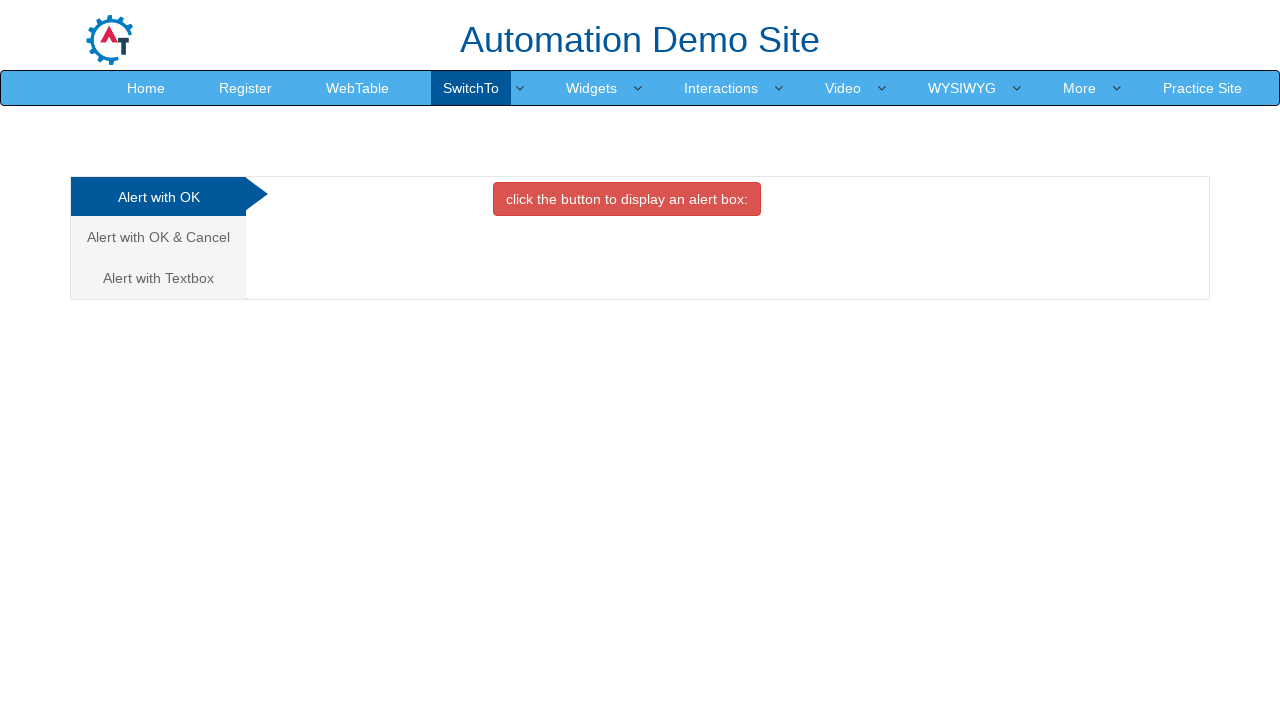

Clicked alert box button at (627, 199) on xpath=//button[contains(text(),'alert box:')]
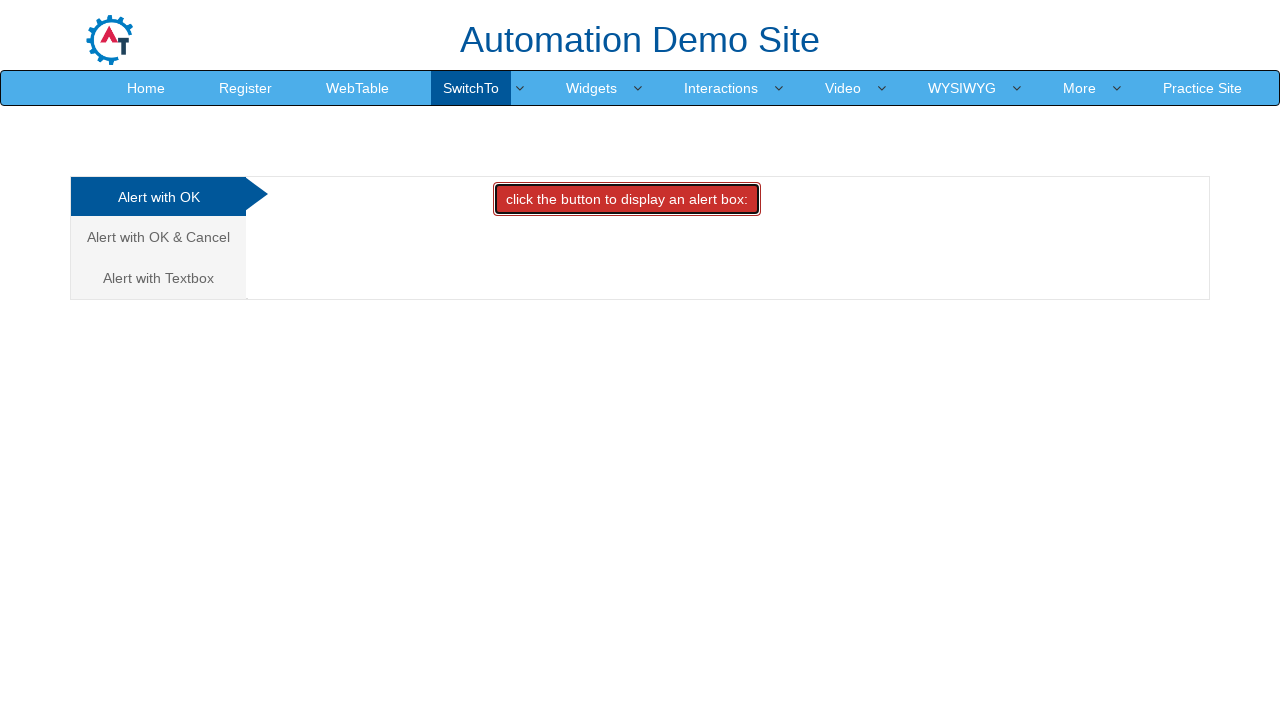

Set up dialog handler to accept alert
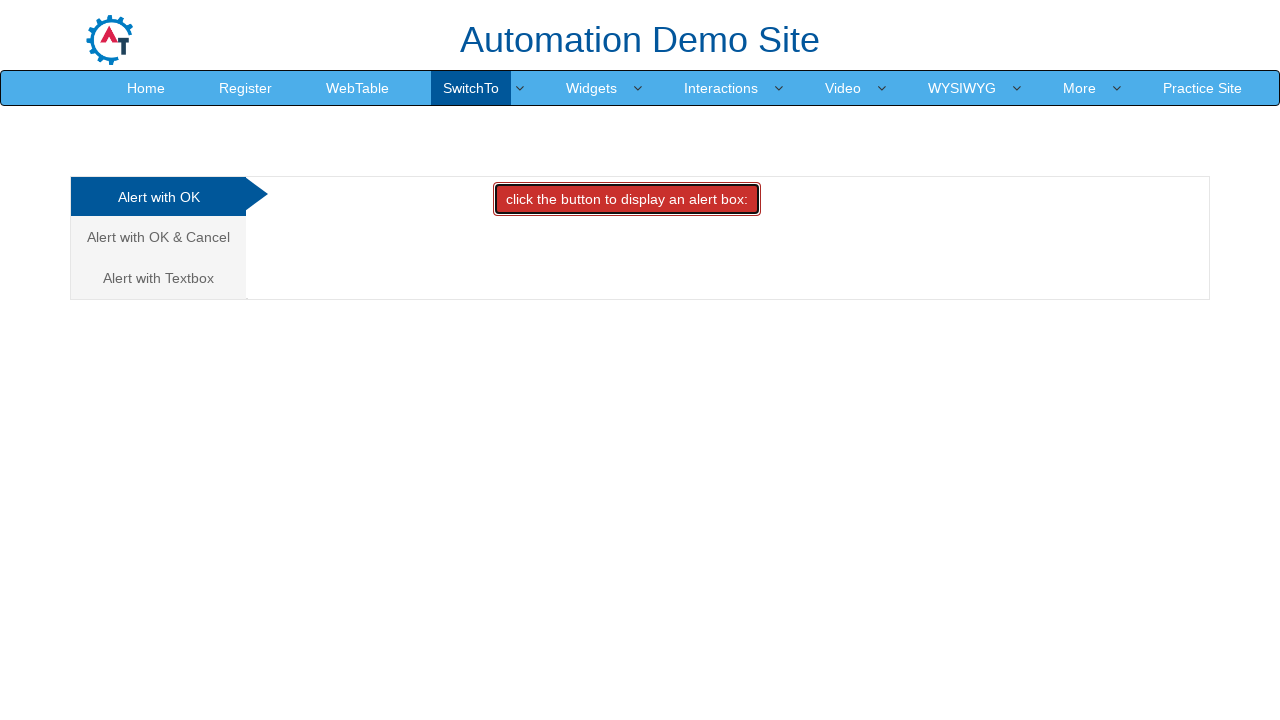

Configured alternative dialog handler with message printing
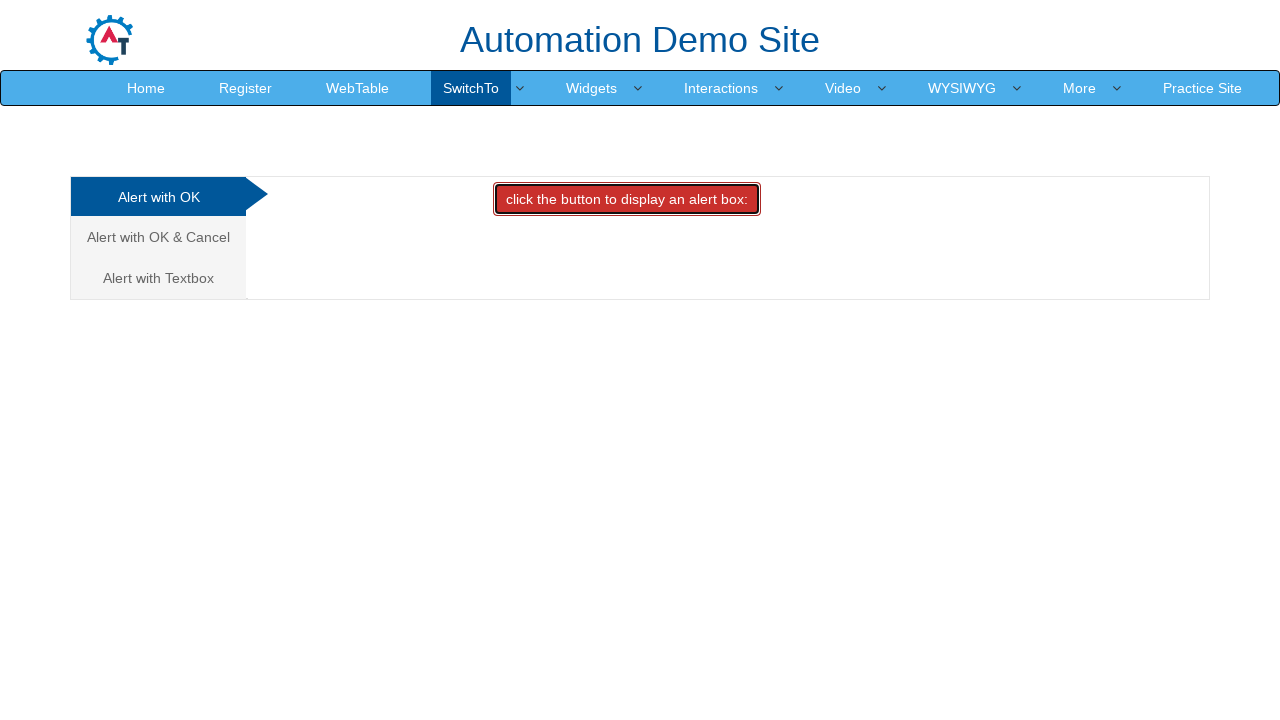

Clicked alert box button to trigger alert dialog at (627, 199) on xpath=//button[contains(text(),'alert box:')]
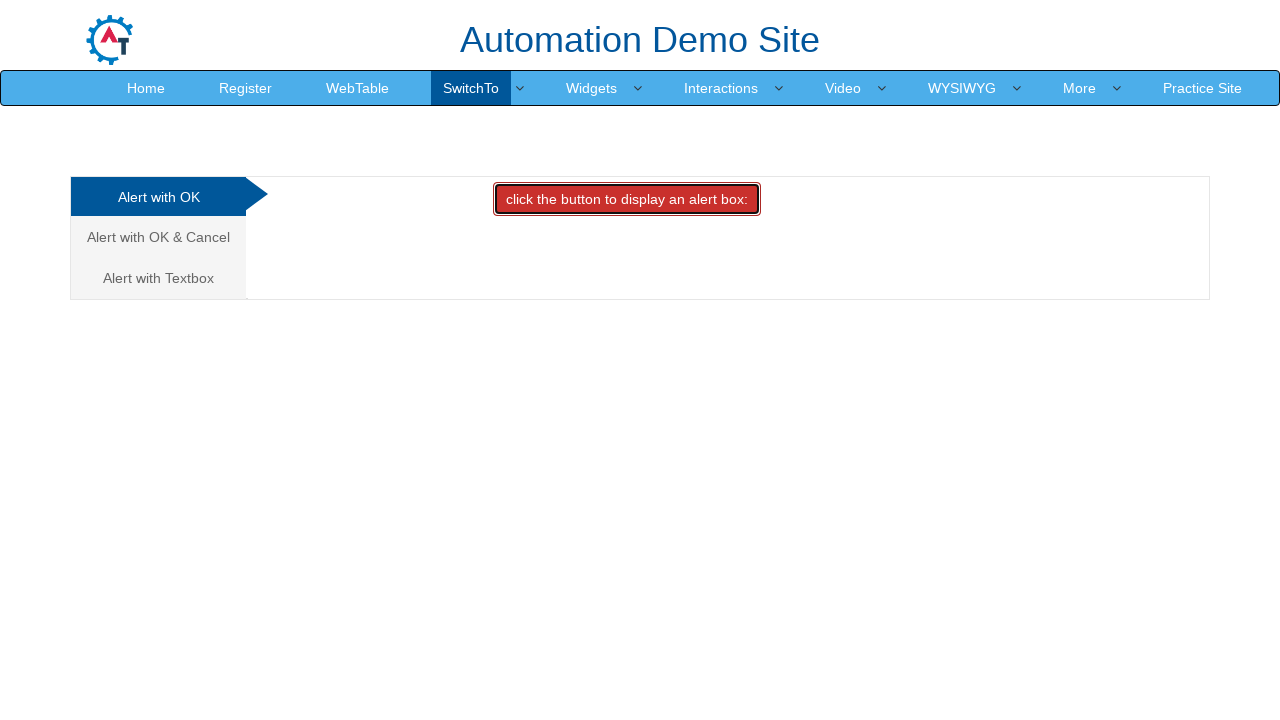

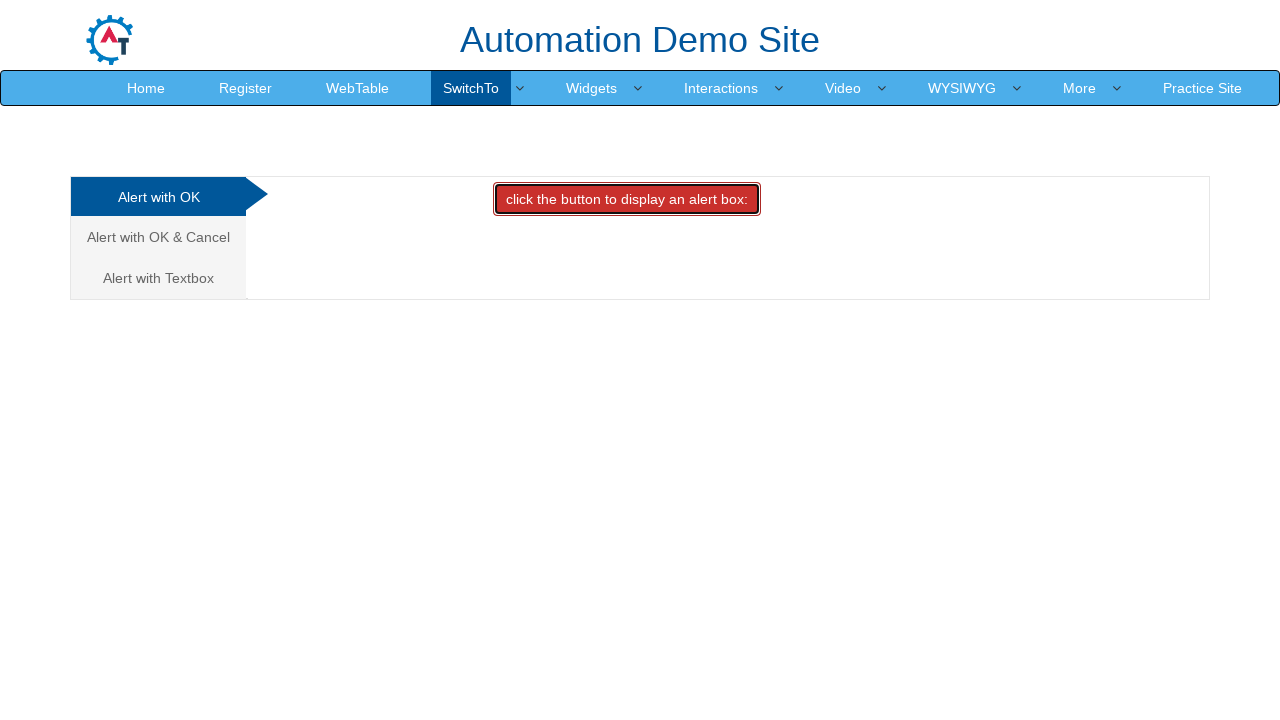